Solves a mathematical captcha by reading a value from an element attribute, calculating the result, and submitting a form with the answer along with checkbox and radio button selections

Starting URL: http://suninjuly.github.io/get_attribute.html

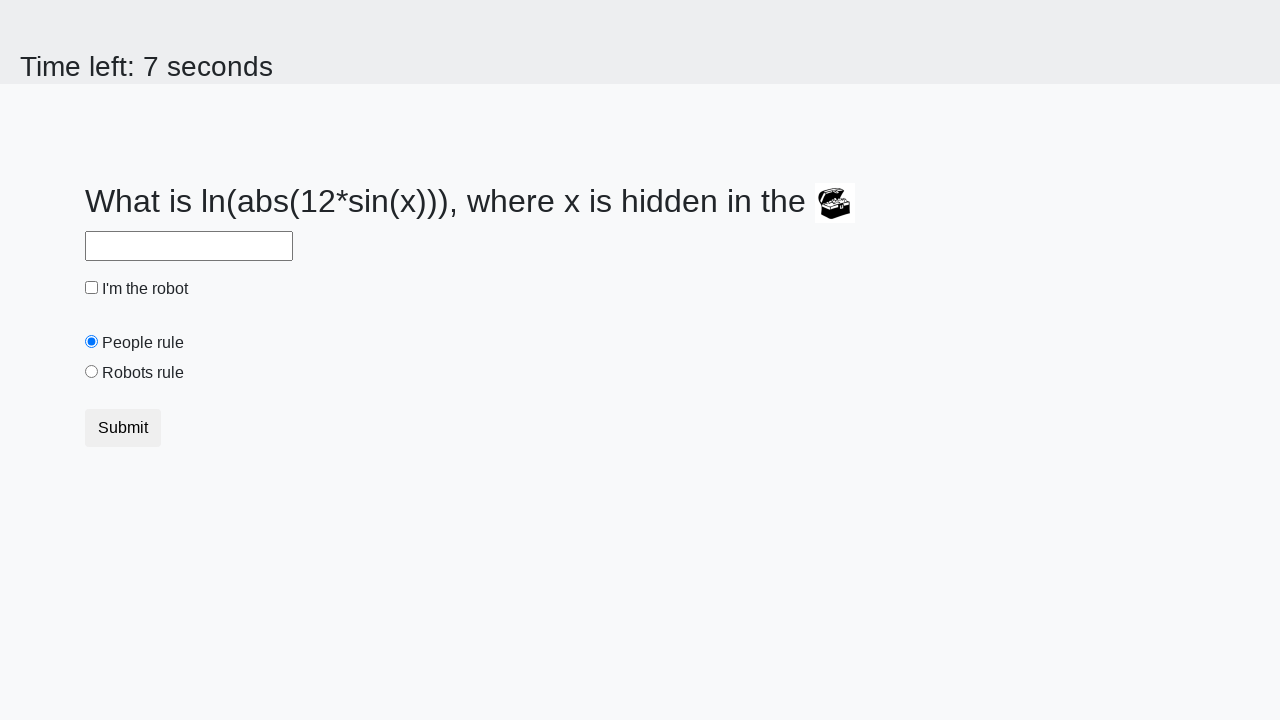

Located treasure element with valuex attribute
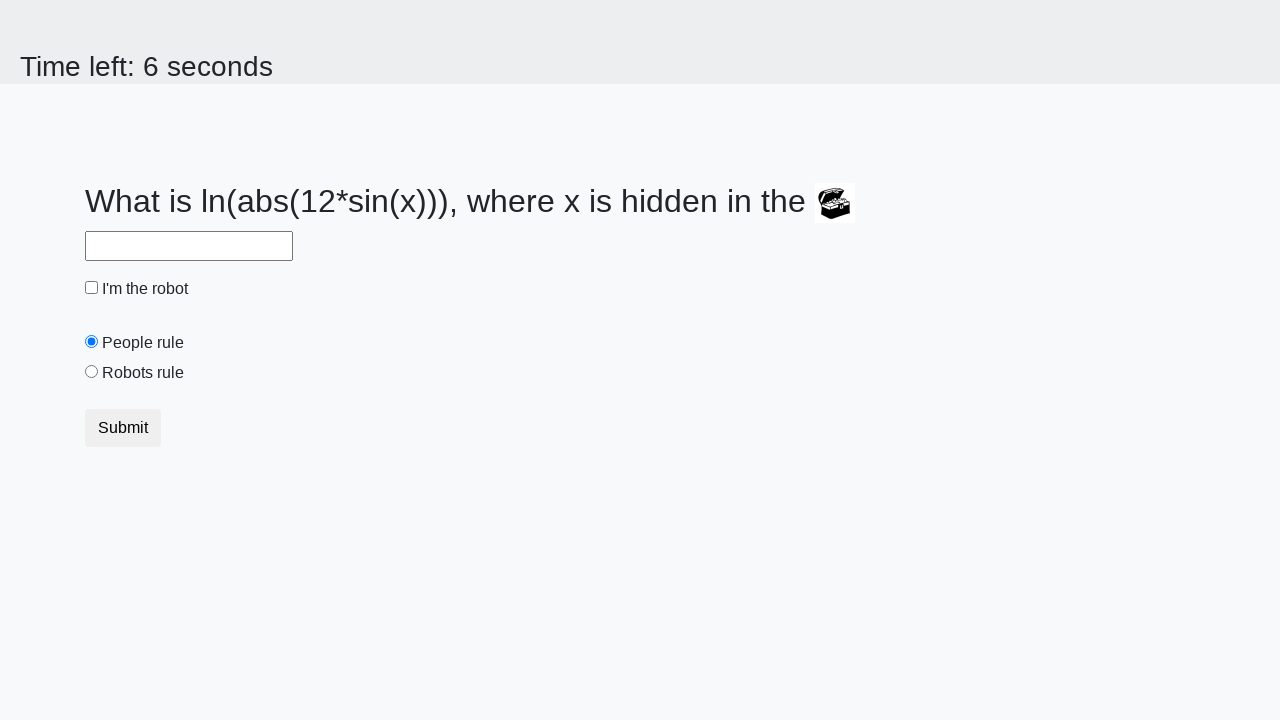

Retrieved valuex attribute from treasure element
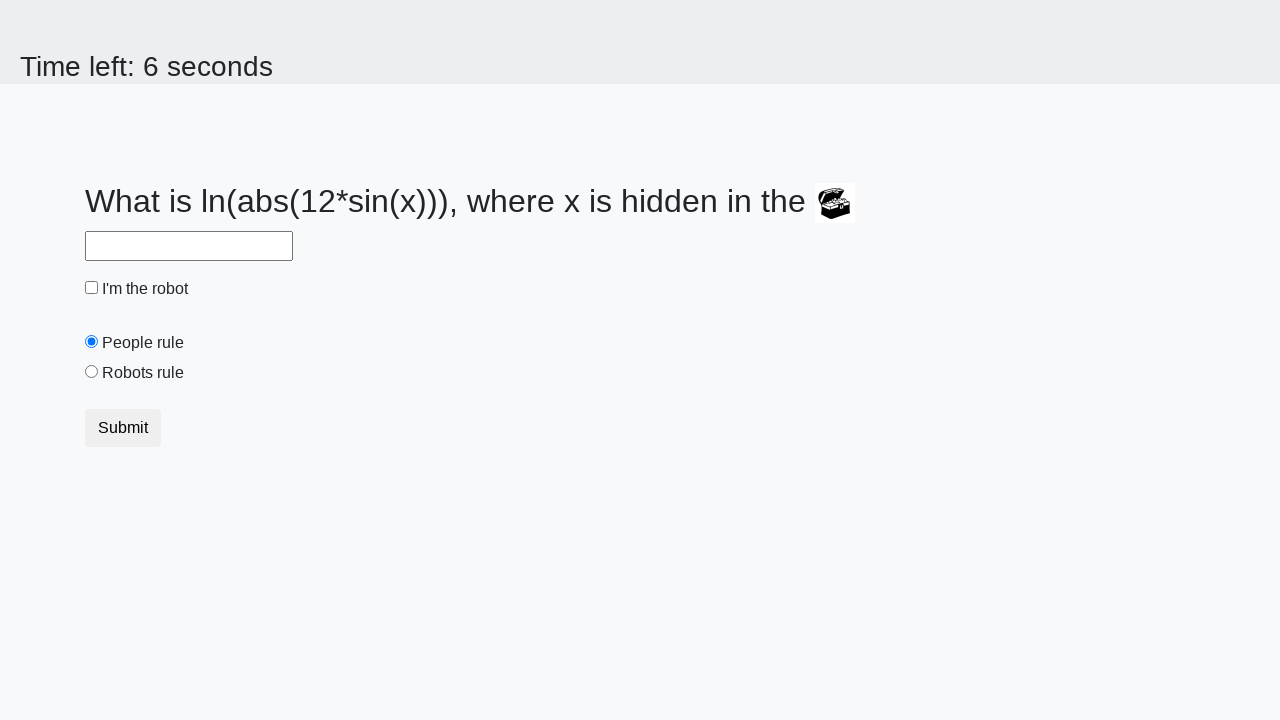

Calculated mathematical result: -1.1471860227991881
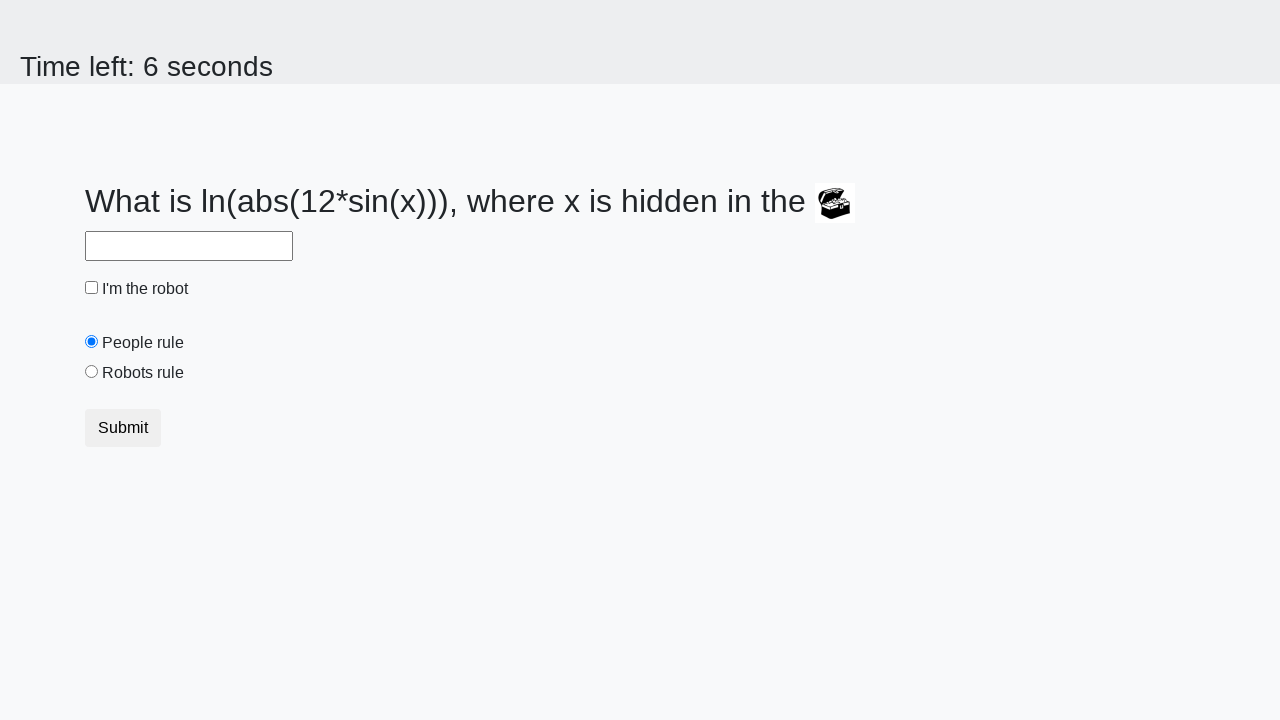

Filled answer field with calculated value on #answer
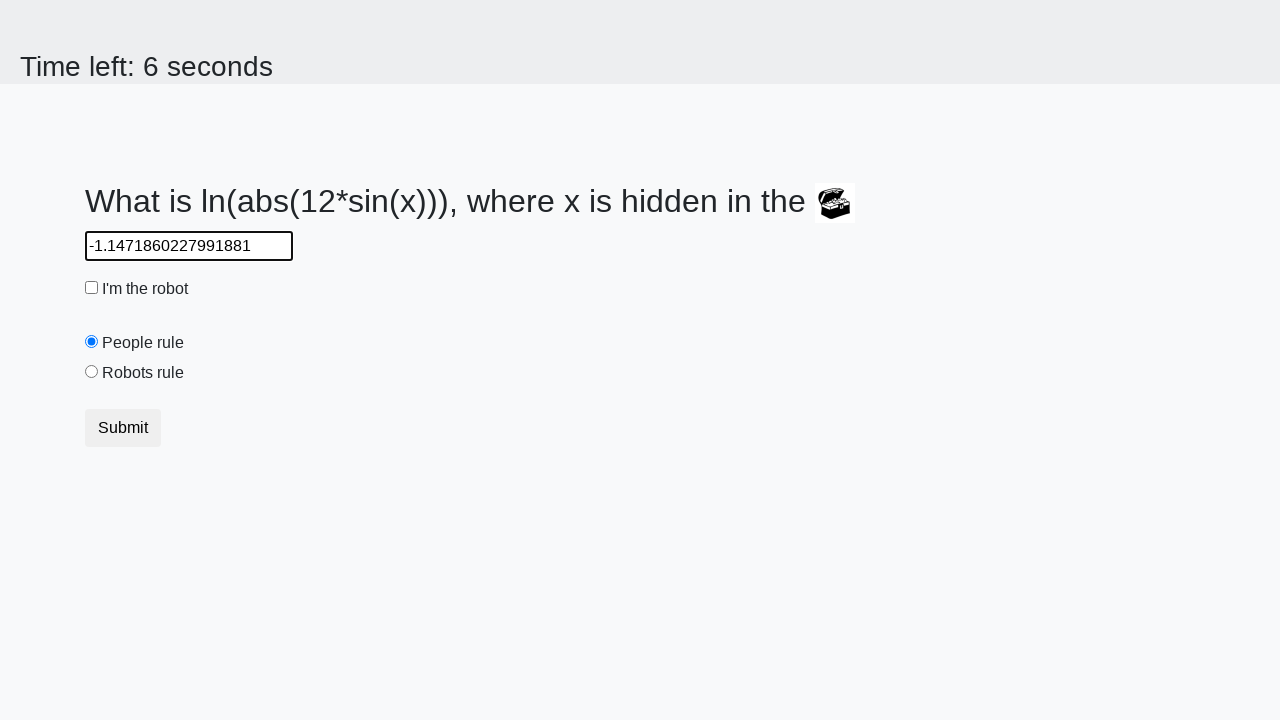

Clicked robot checkbox at (92, 288) on #robotCheckbox
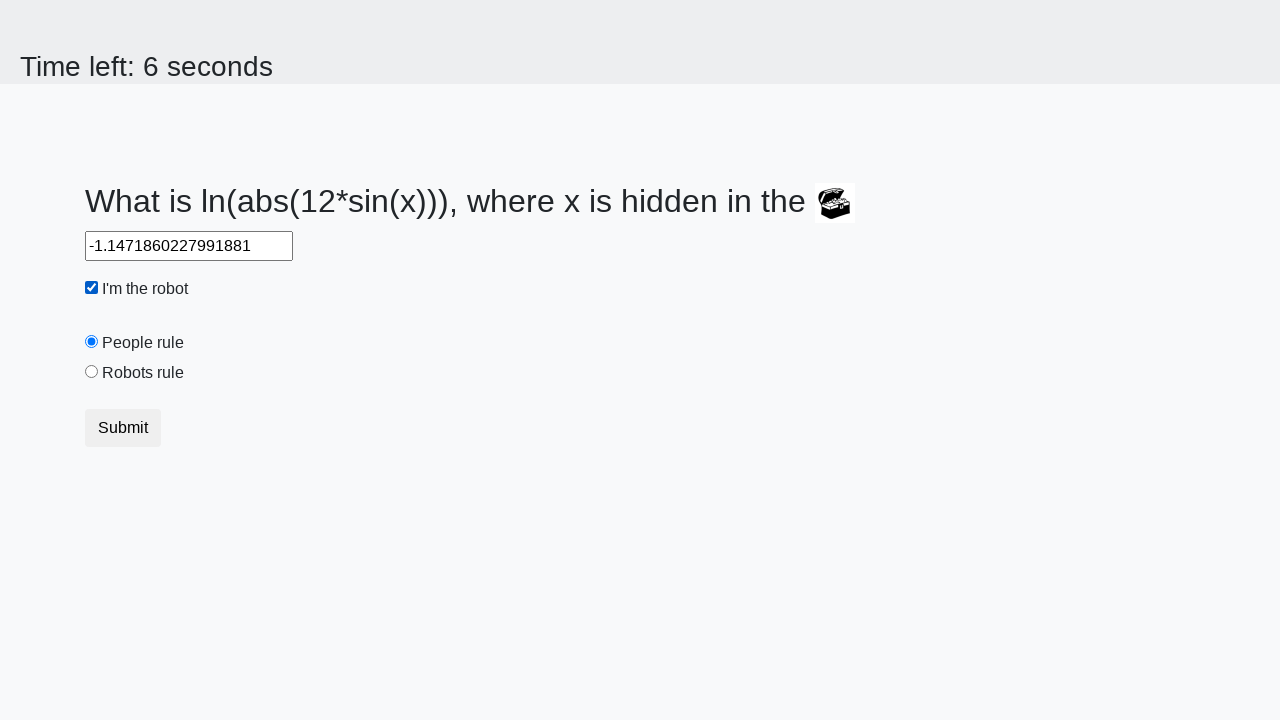

Selected robots rule radio button at (92, 372) on #robotsRule
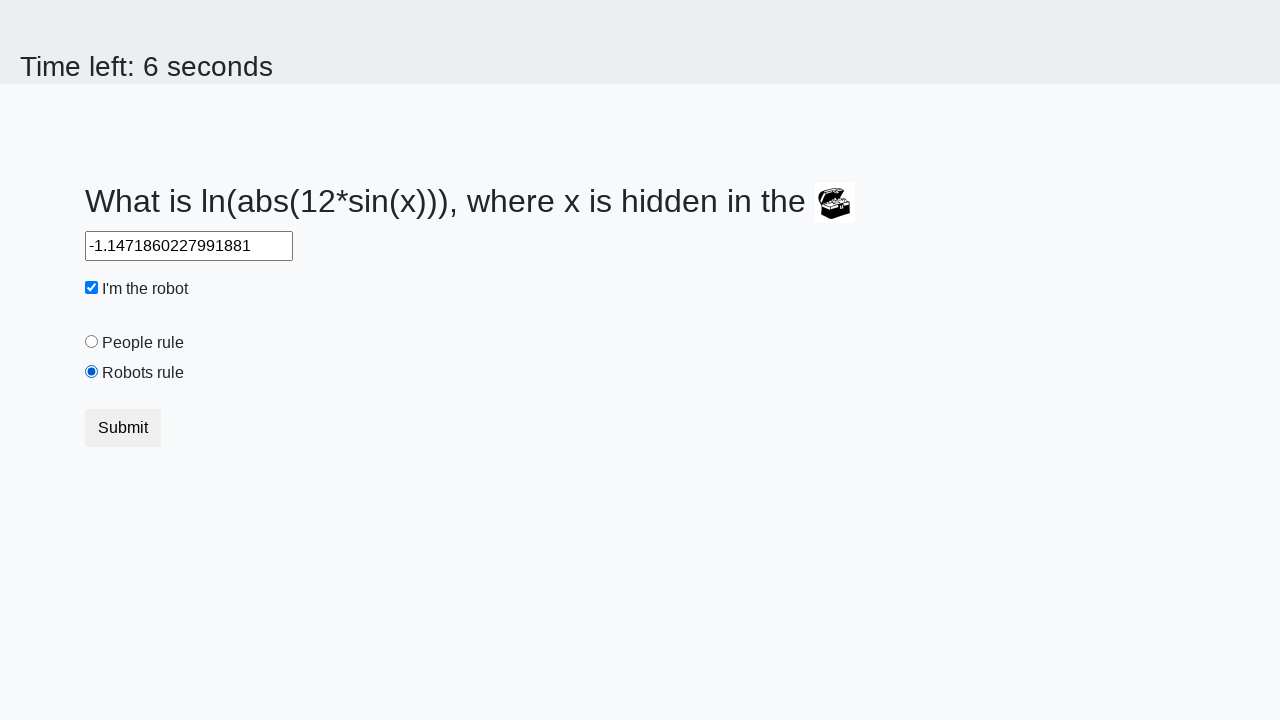

Clicked submit button to send form at (123, 428) on button.btn
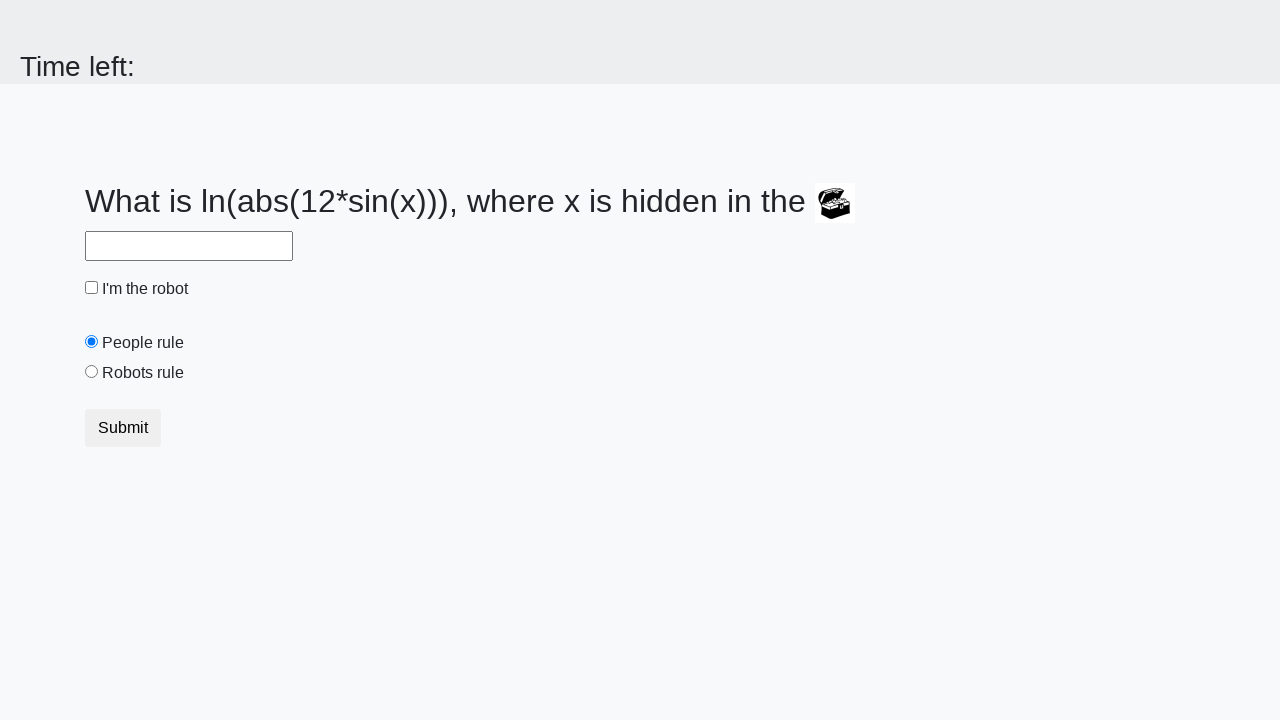

Waited for form submission result
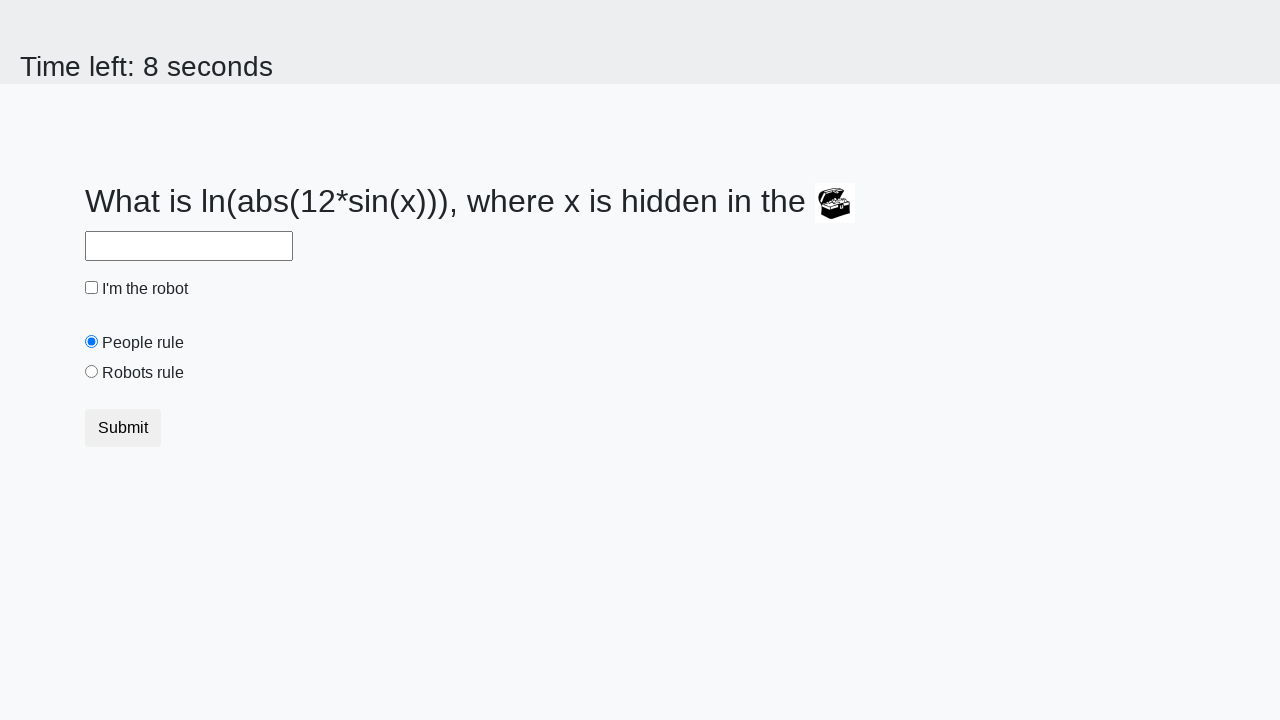

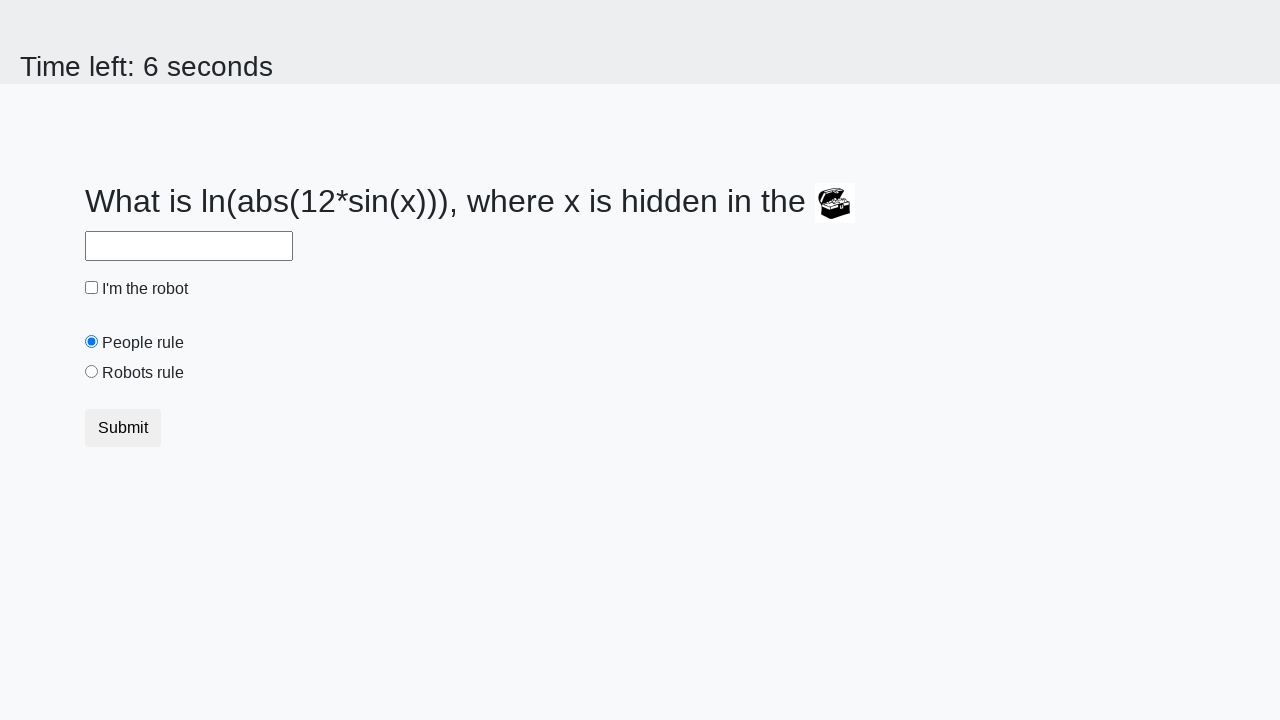